Tests clicking a JS Alert button and accepting the alert, then verifies the result message shows successful click

Starting URL: http://the-internet.herokuapp.com/javascript_alerts

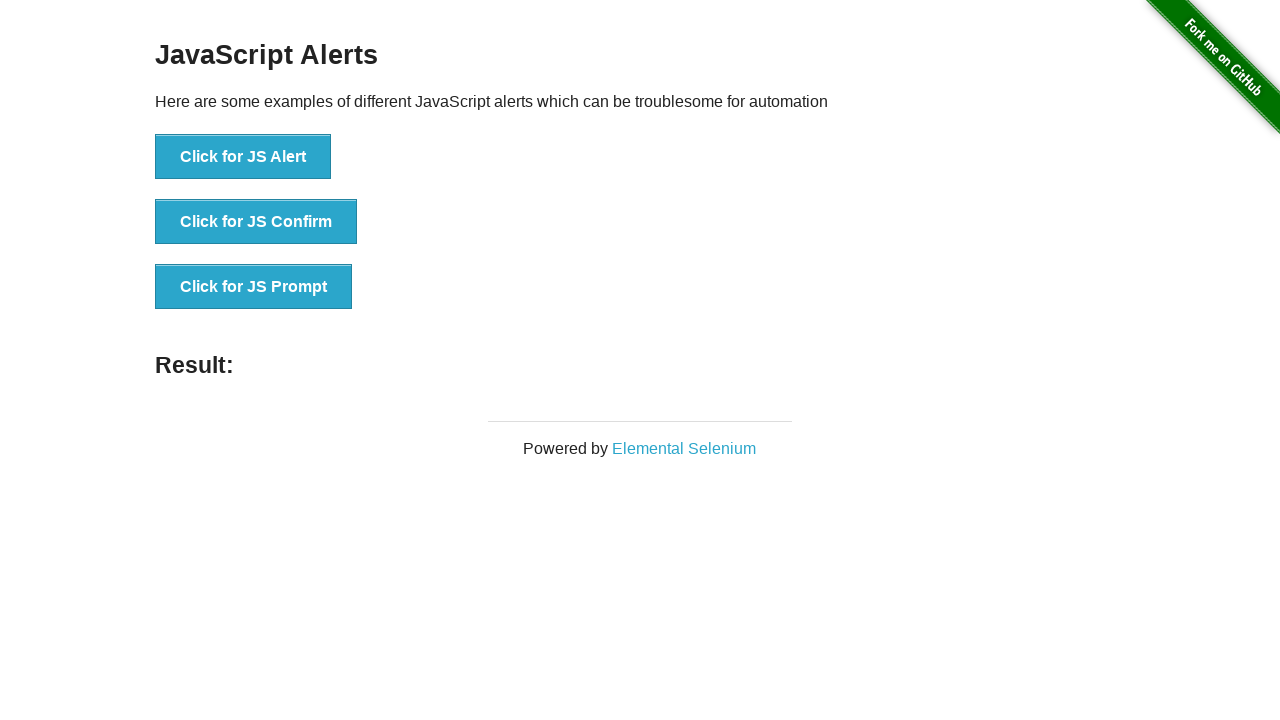

Clicked the JS Alert button at (243, 157) on xpath=//button[text() = 'Click for JS Alert']
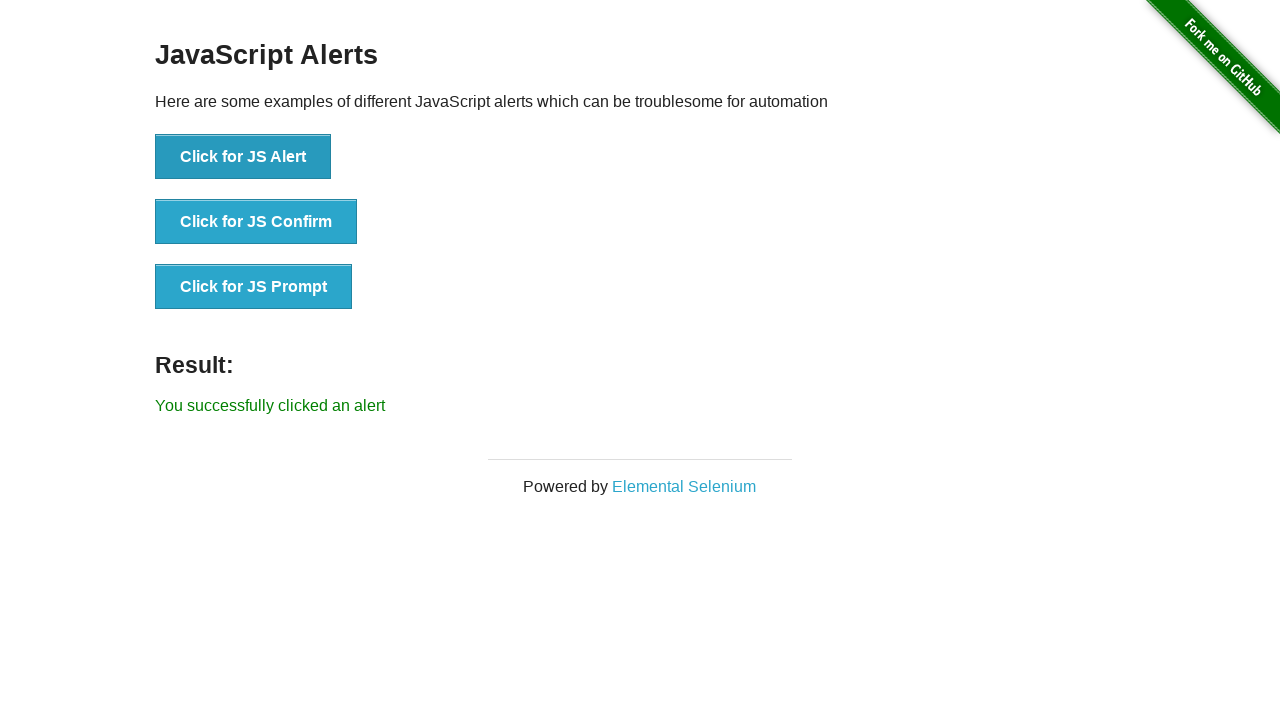

Set up dialog handler to accept the alert
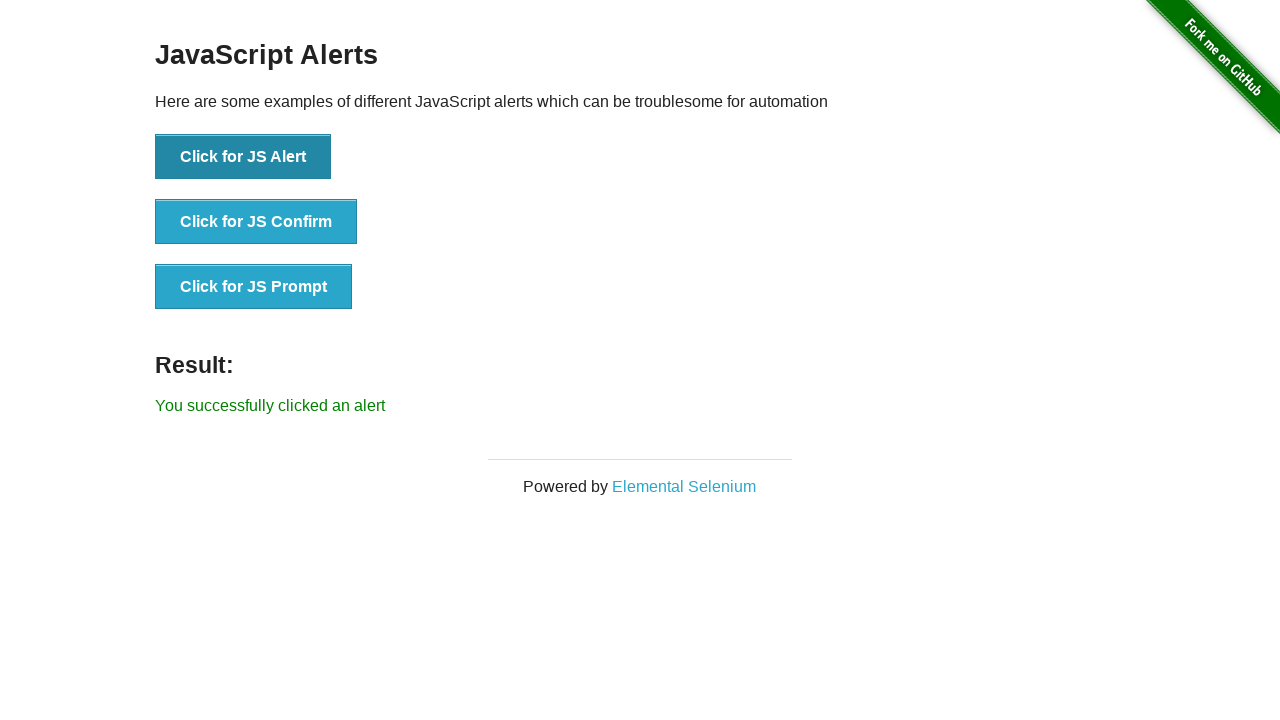

Result message element loaded
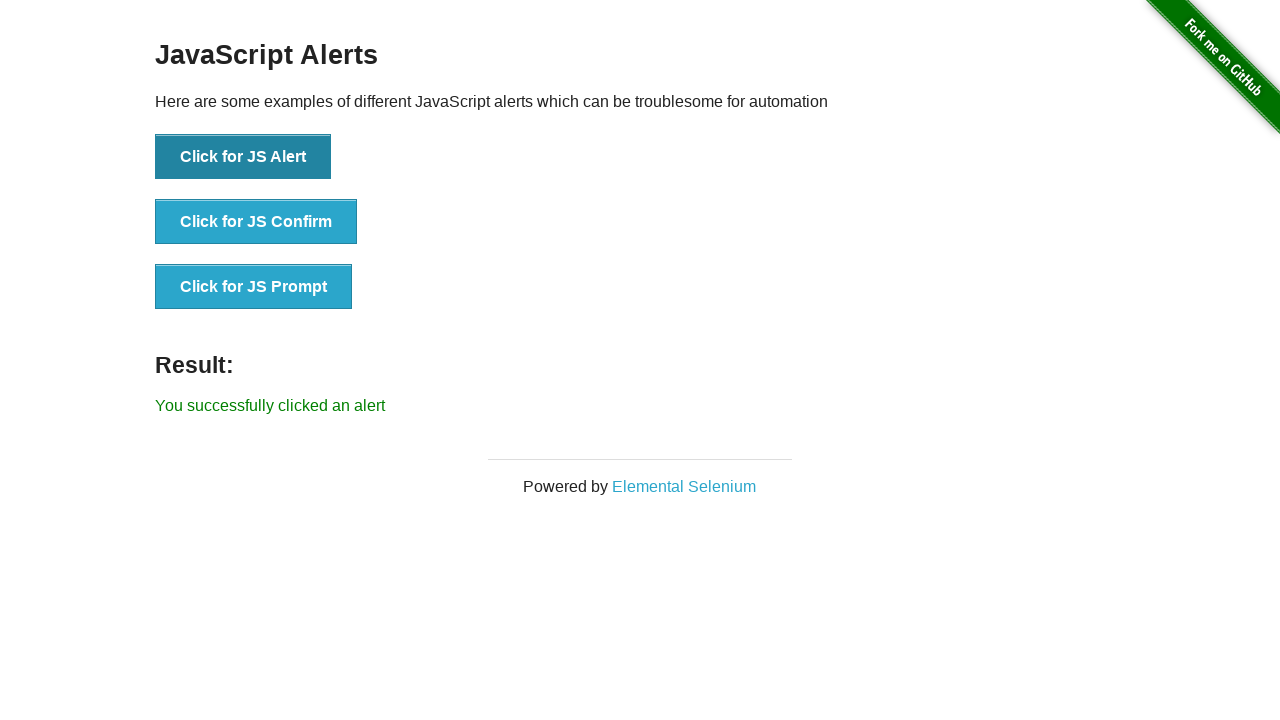

Retrieved result message text
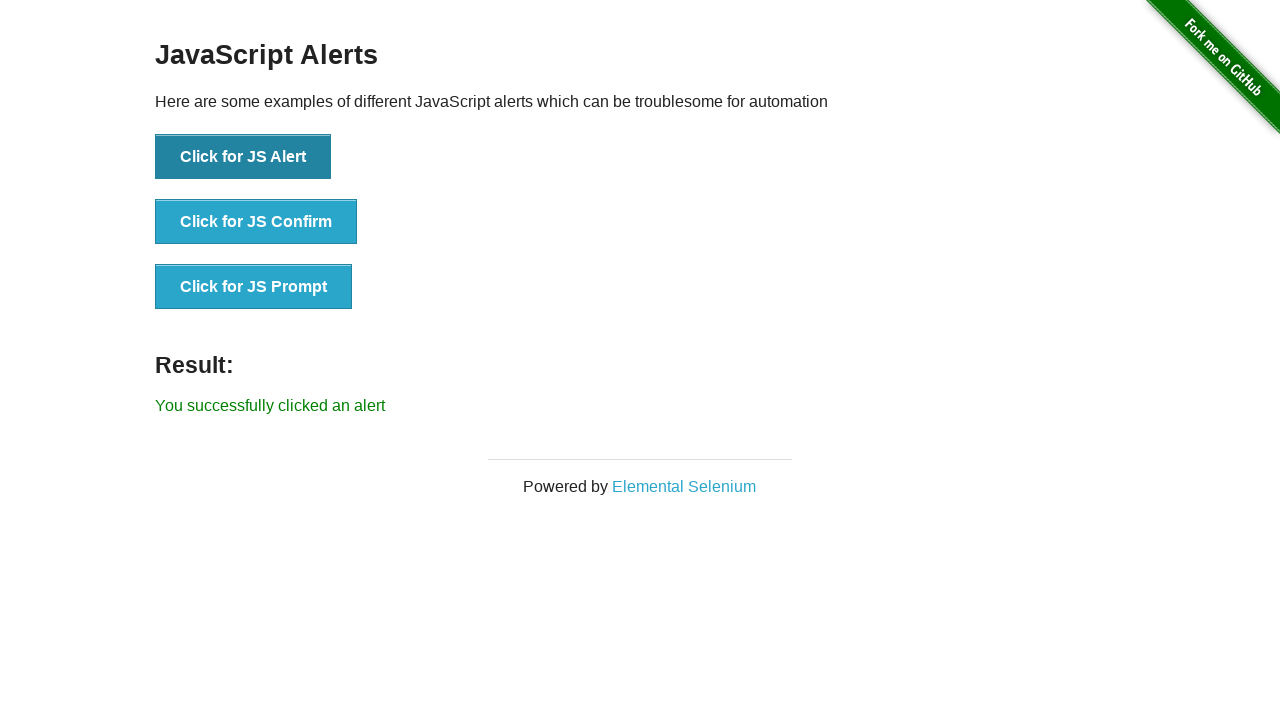

Verified result message shows 'You successfully clicked an alert'
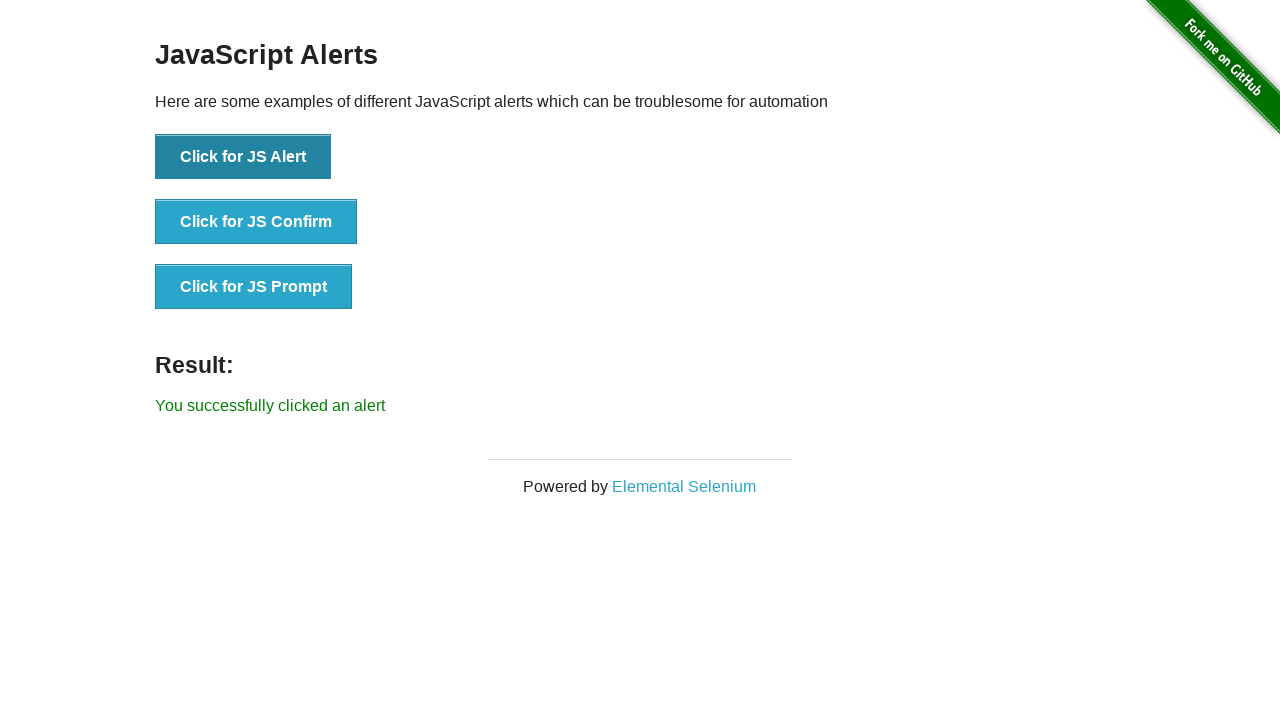

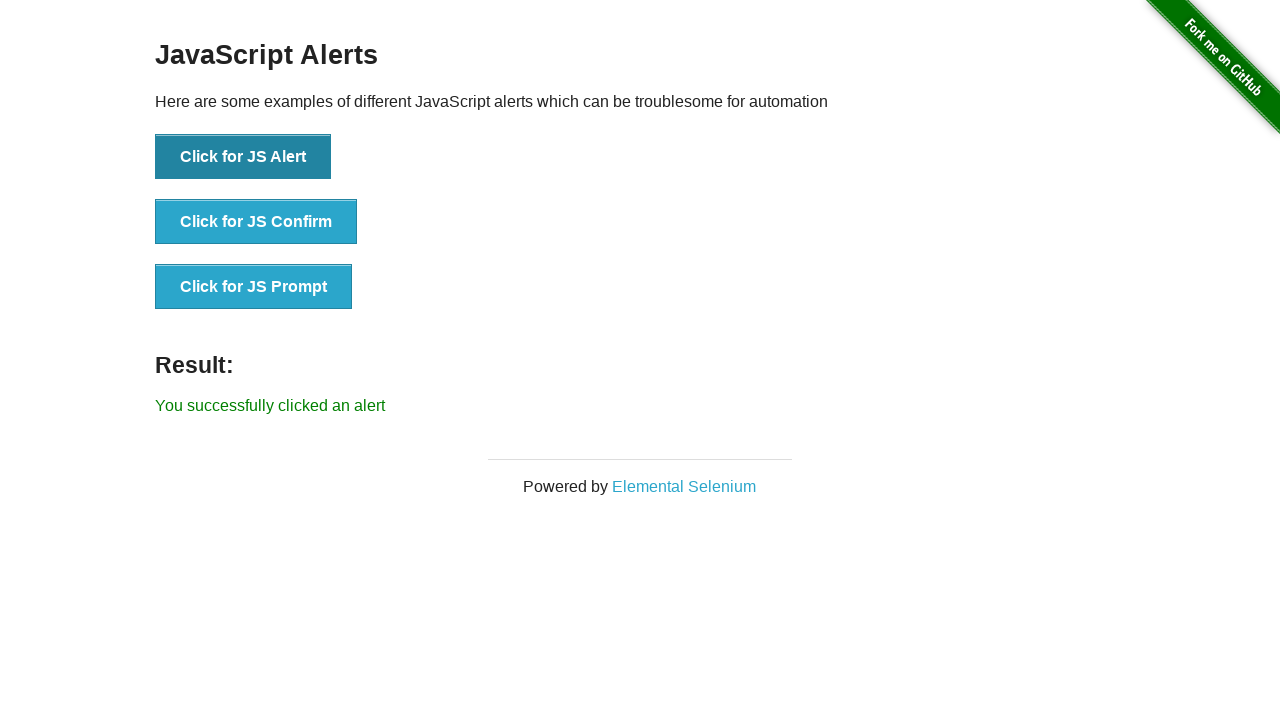